Tests dynamic loading page with plenty of wait time by clicking start button and verifying the loaded text

Starting URL: https://automationfc.github.io/dynamic-loading/

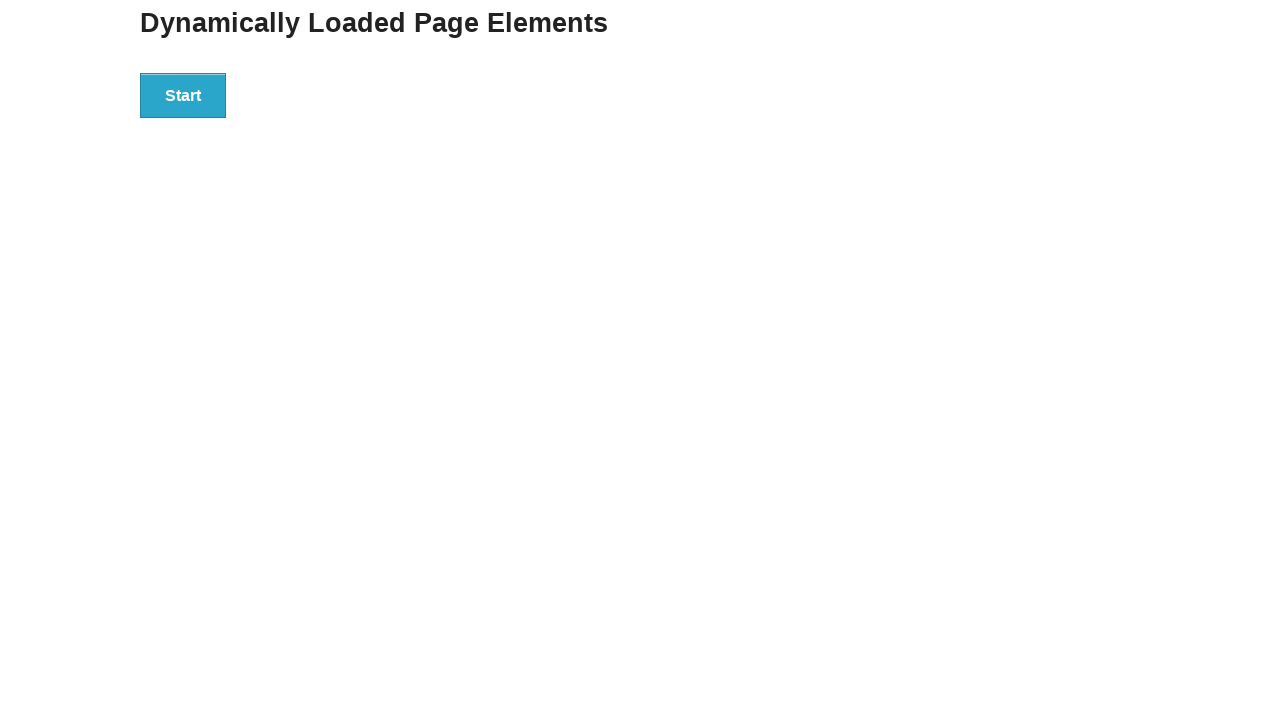

Navigated to dynamic loading page
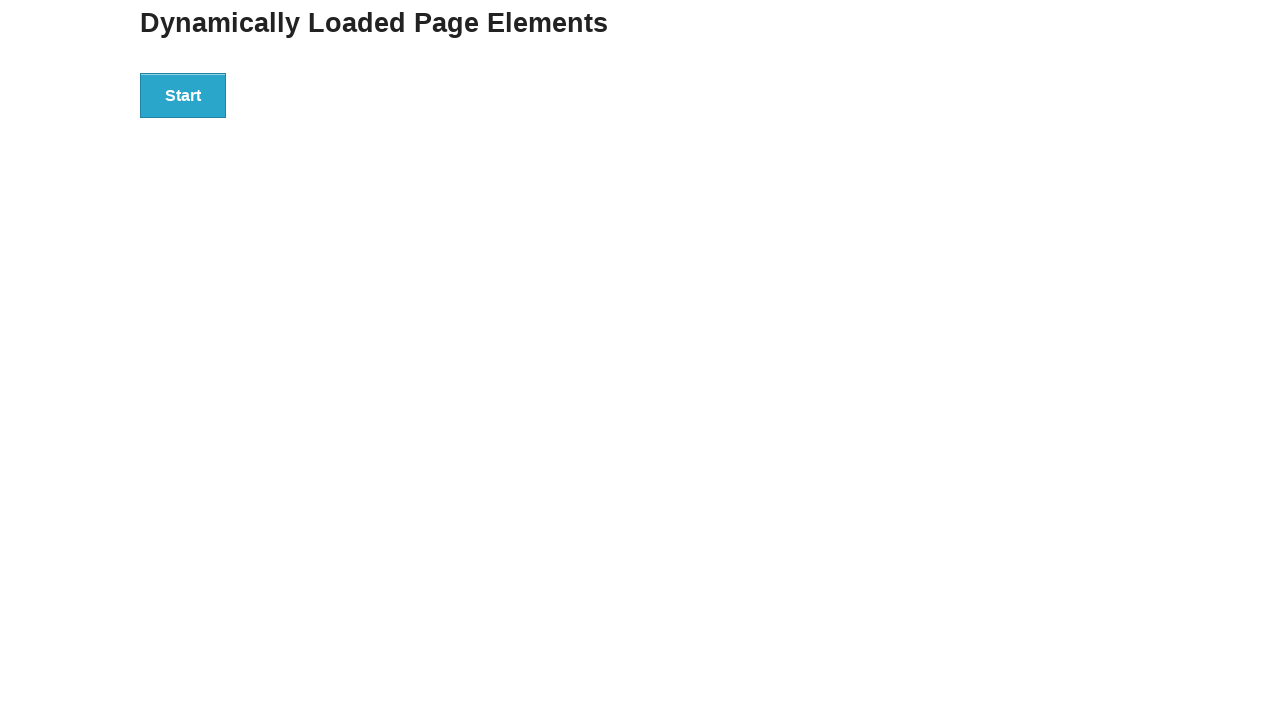

Clicked the Start button to begin dynamic loading at (183, 95) on div#start>button
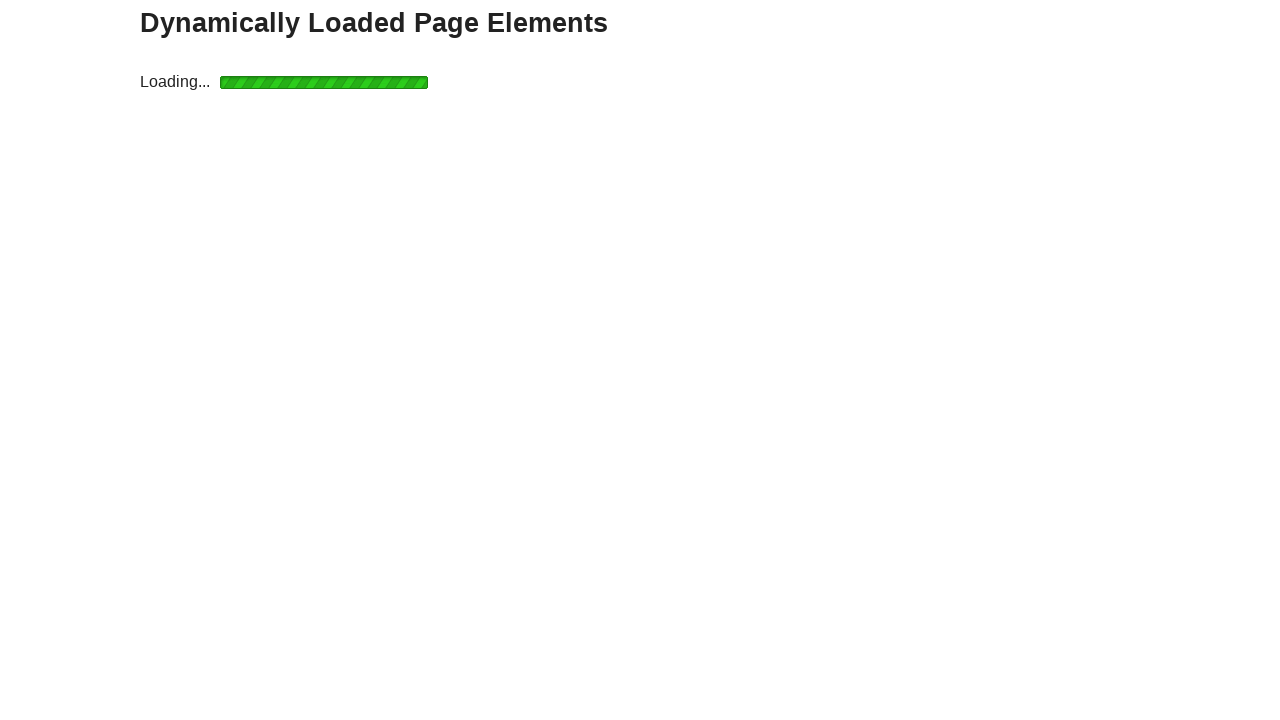

Waited for loaded text to appear with plenty of time
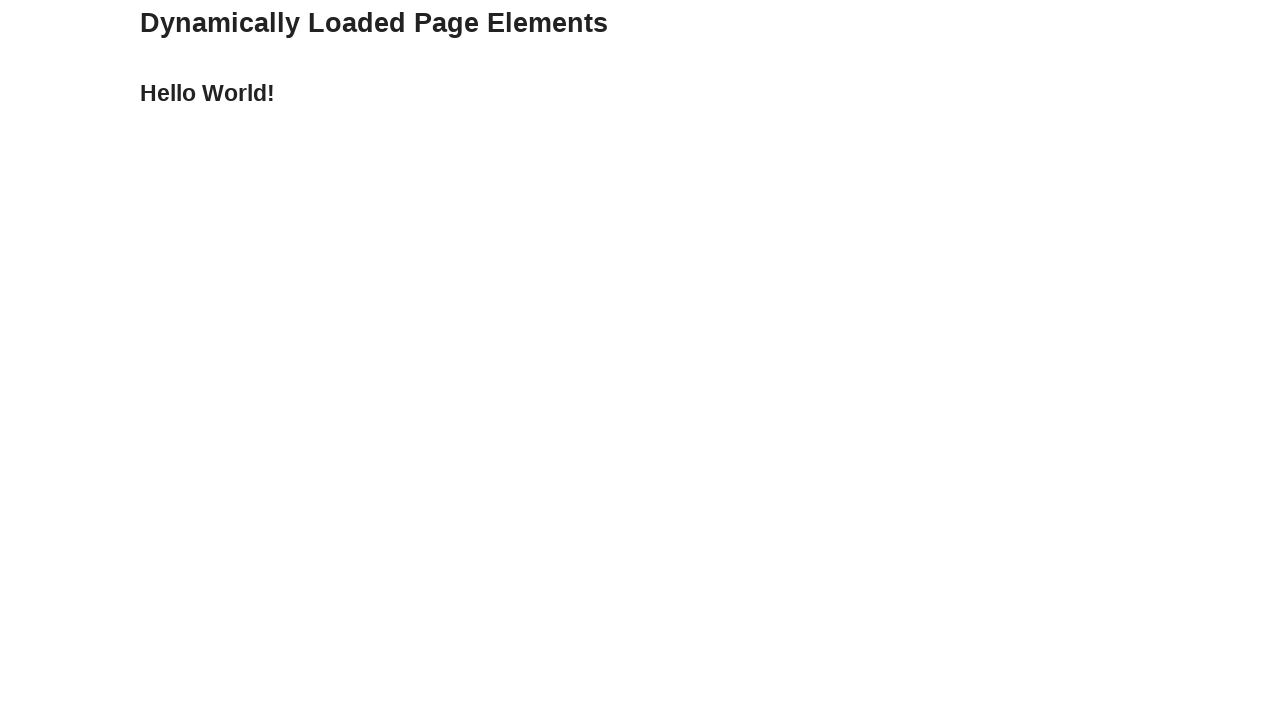

Verified that loaded text displays 'Hello World!'
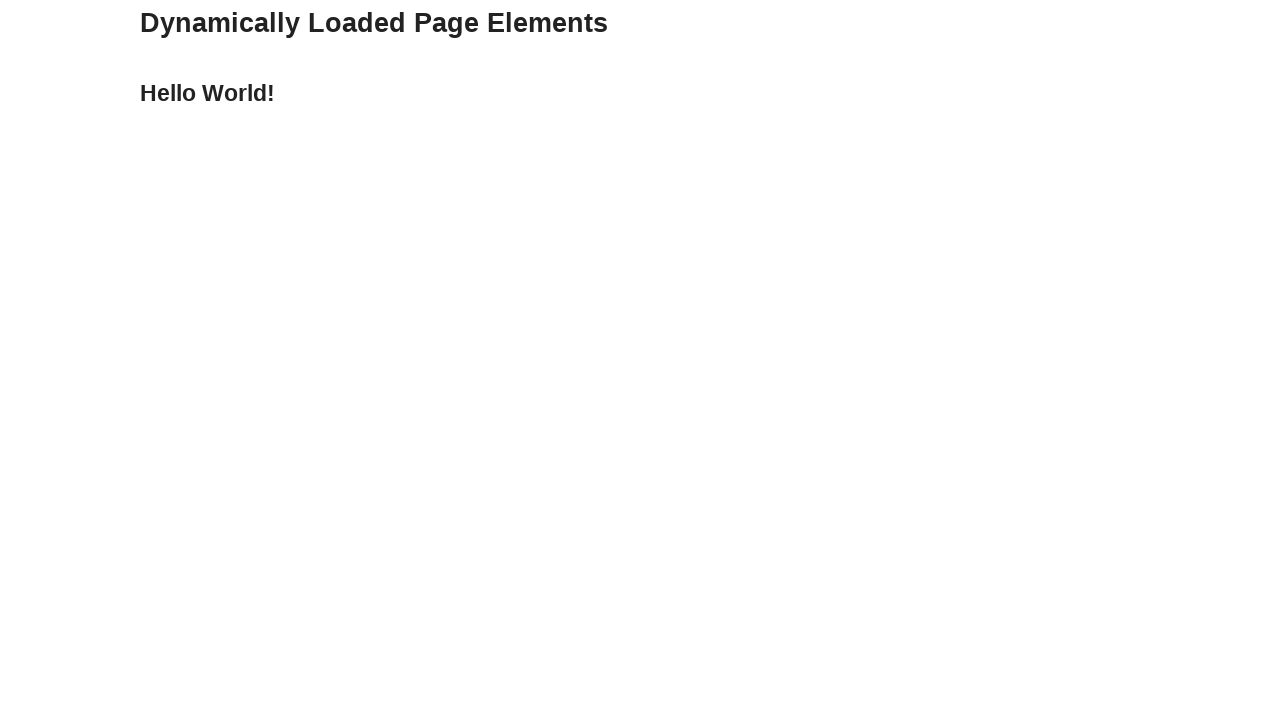

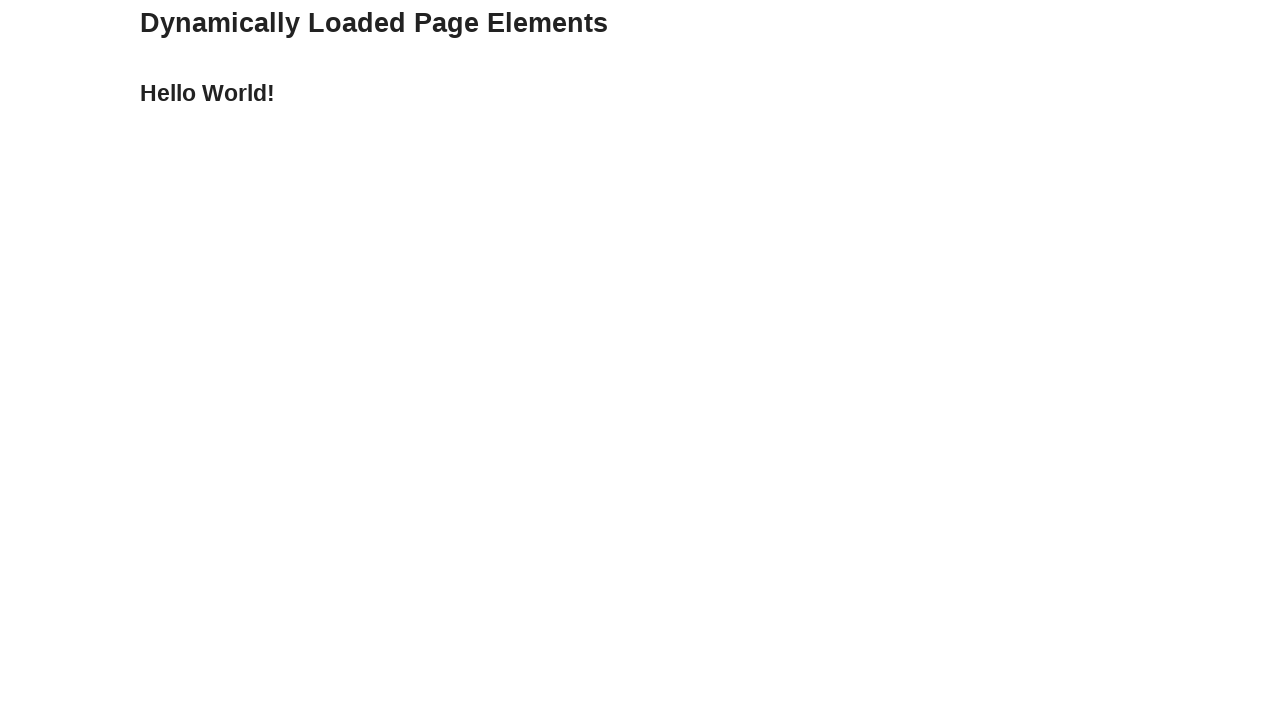